Tests double-click functionality on a button element and verifies the success message appears

Starting URL: https://demoqa.com/buttons

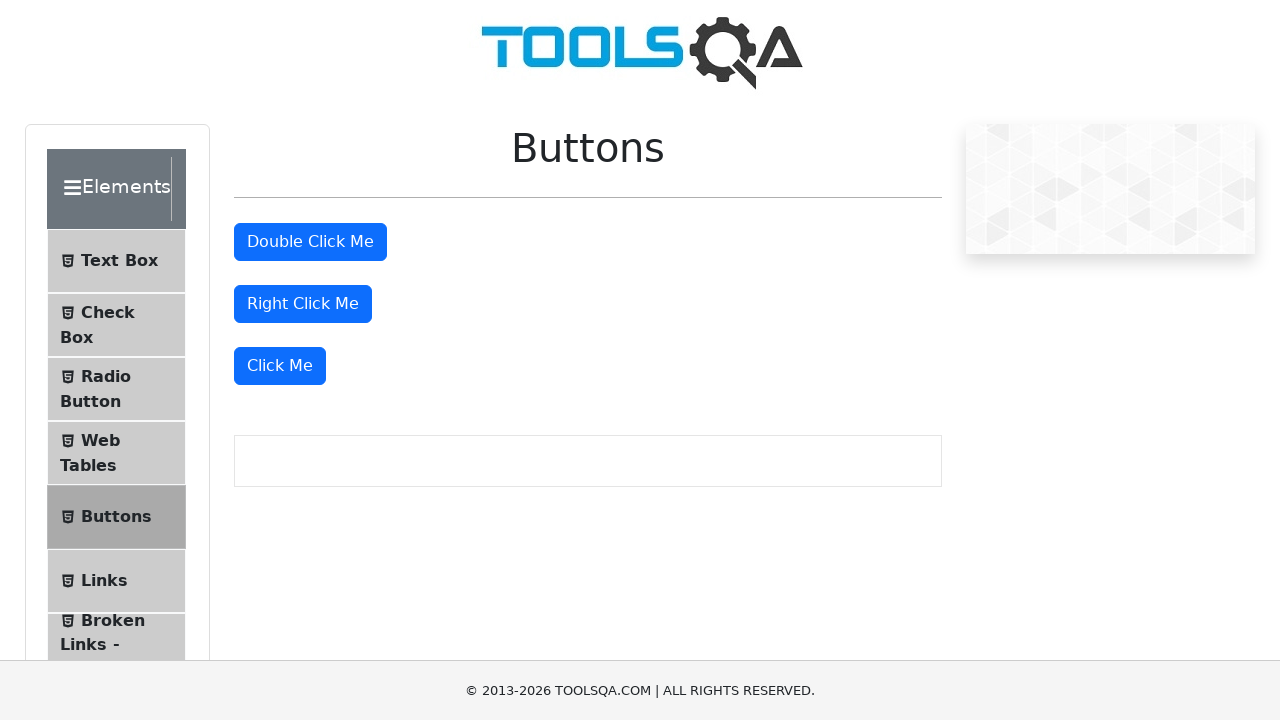

Double-clicked the double click button at (310, 242) on #doubleClickBtn
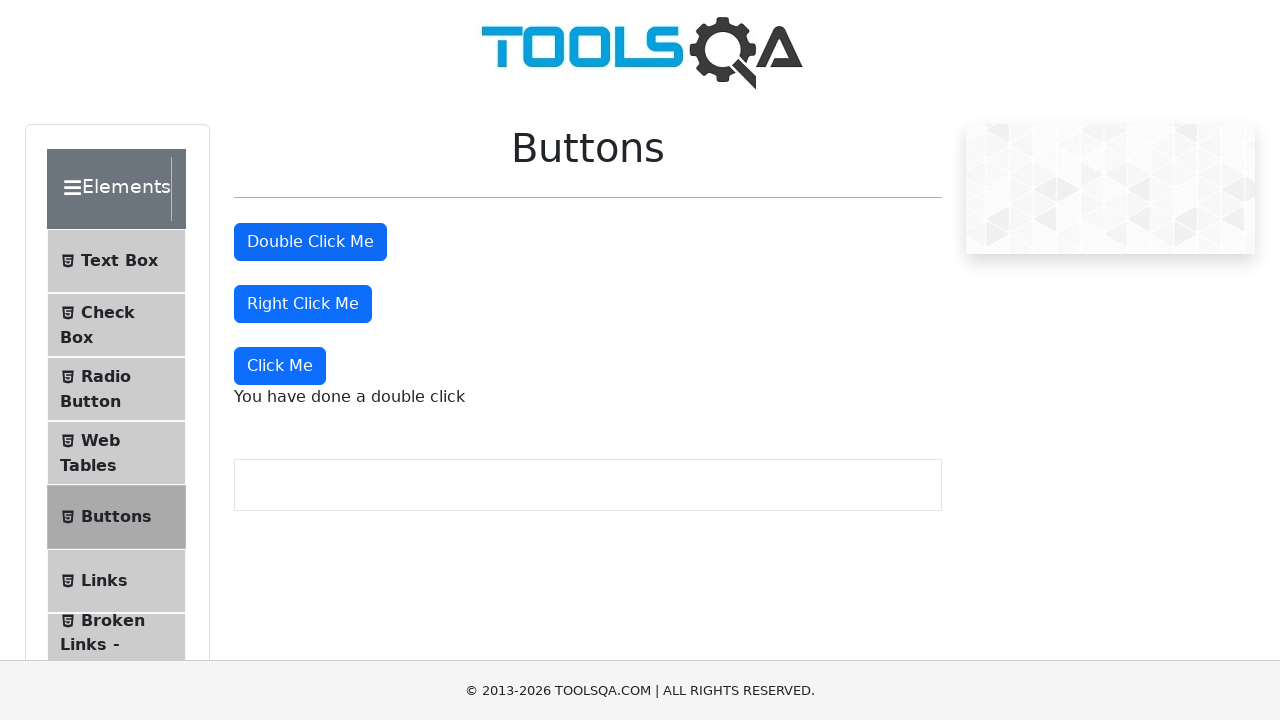

Double-click success message appeared
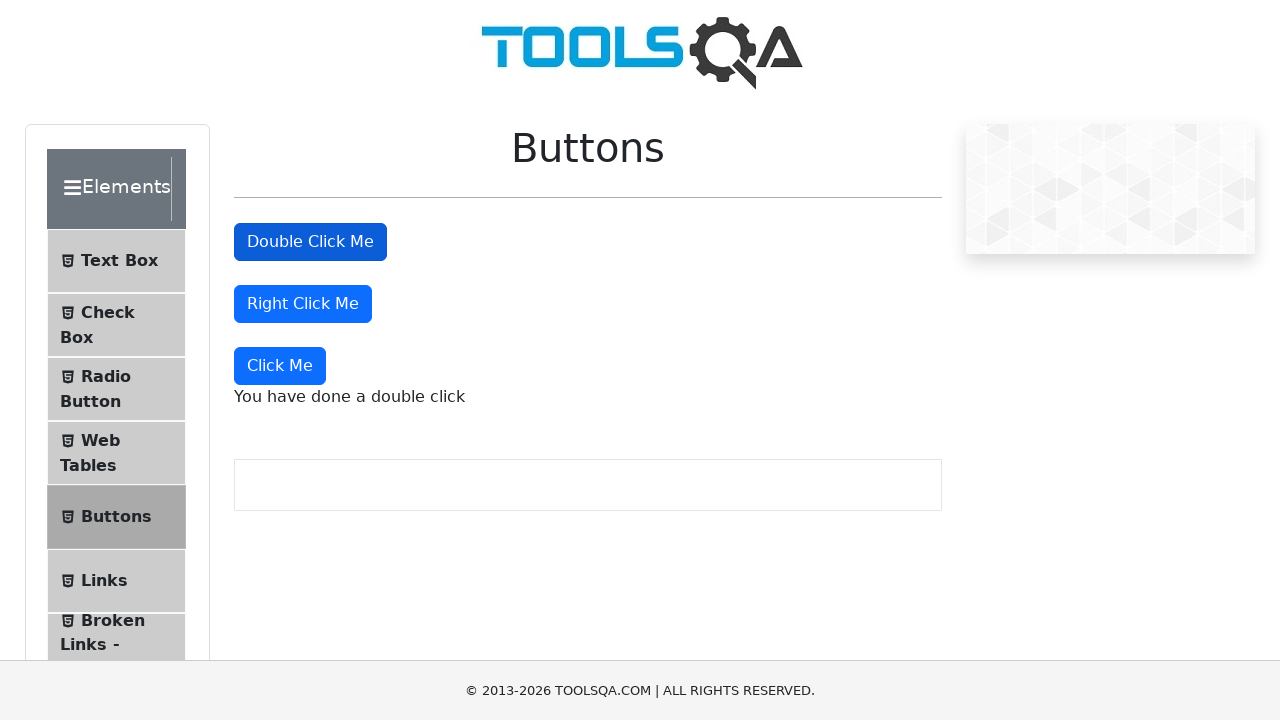

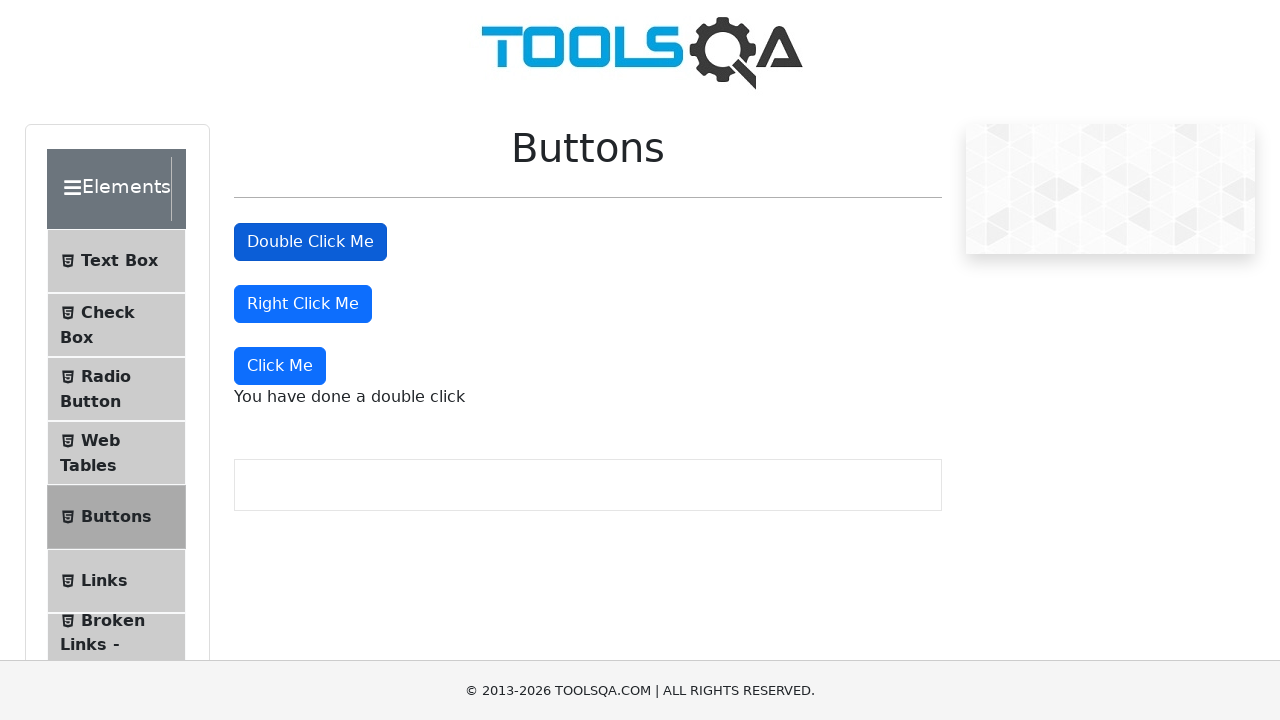